Tests dropdown selection by using keyboard navigation to select options from dropdown menus

Starting URL: https://demoqa.com/select-menu

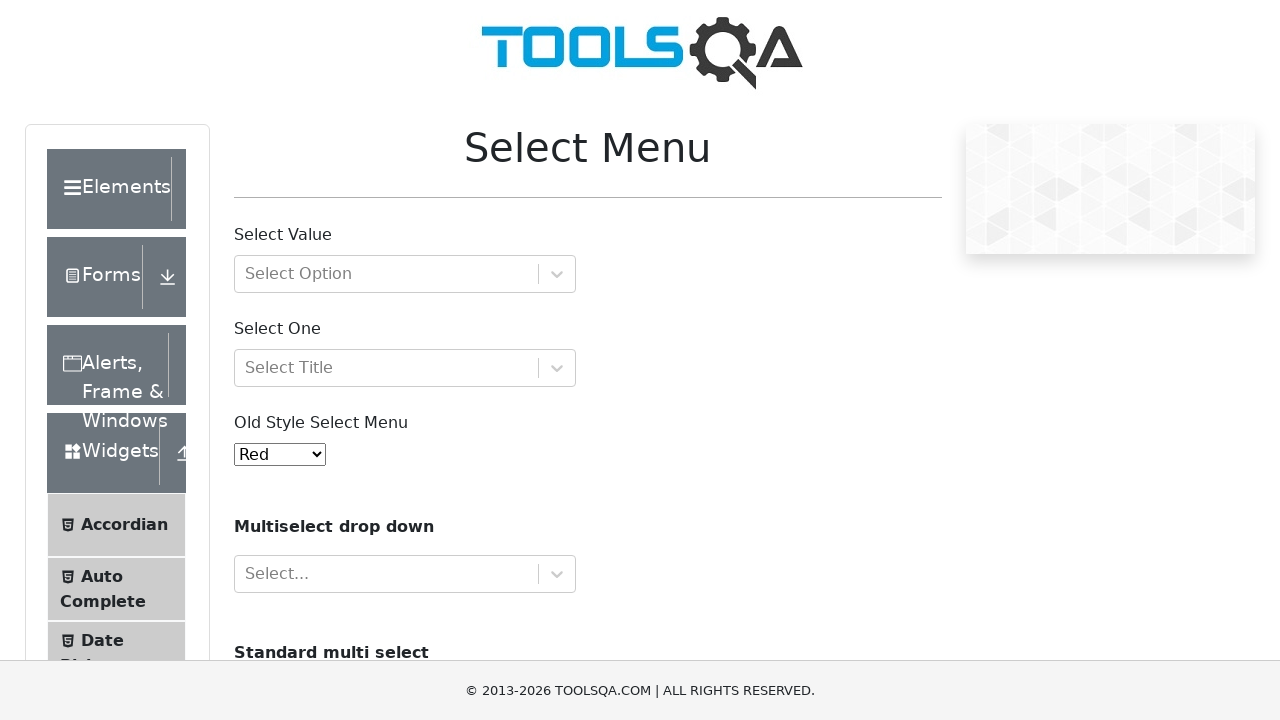

Clicked first dropdown to open it at (247, 274) on #react-select-2-input
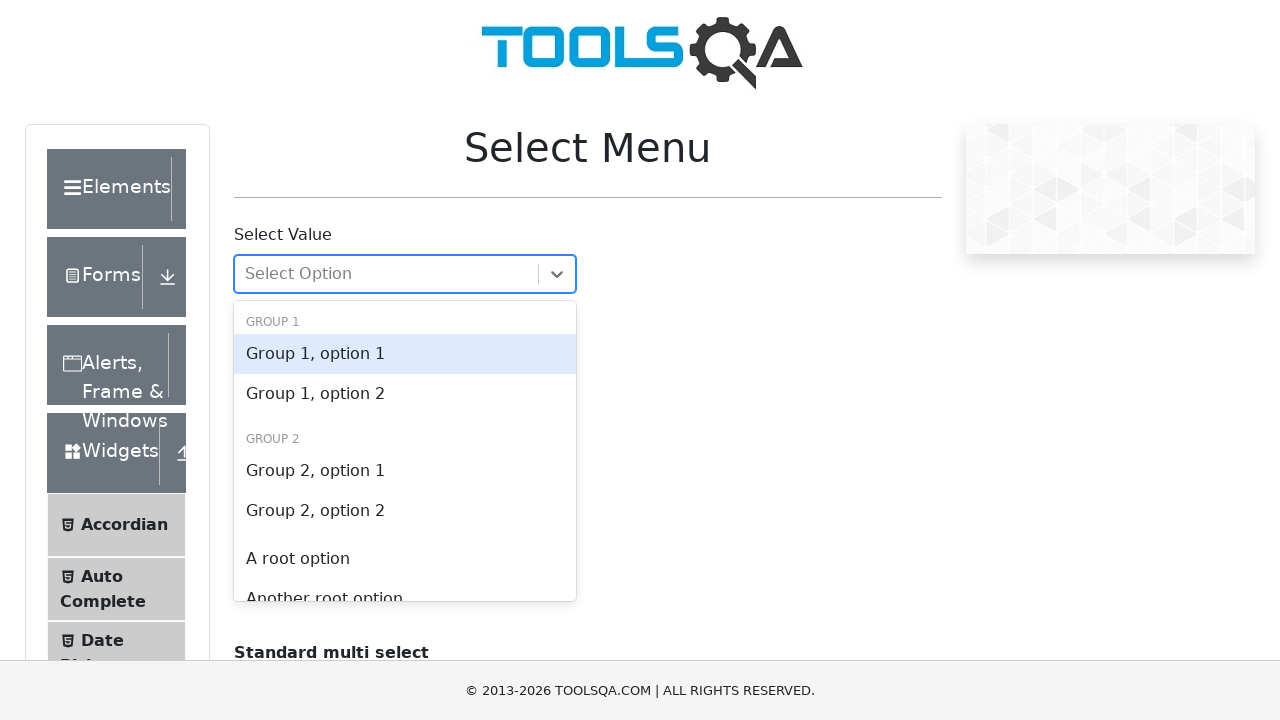

Pressed ArrowDown to navigate dropdown options
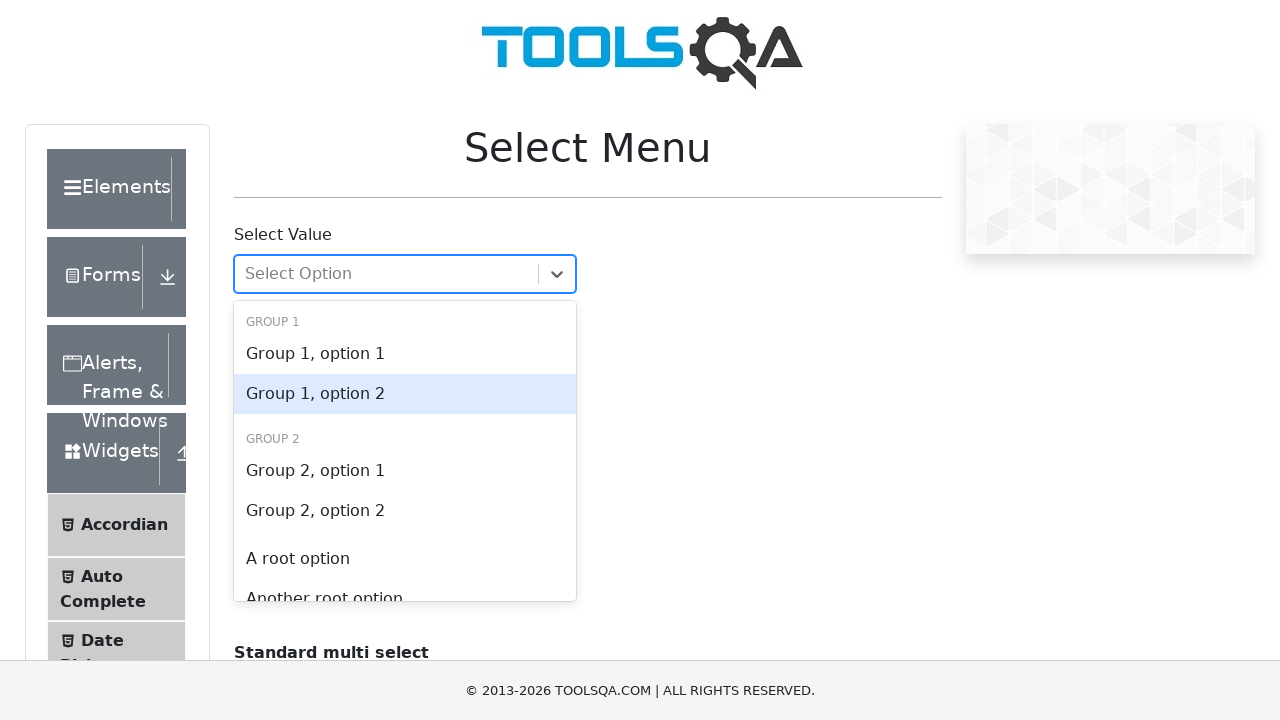

Pressed ArrowDown again to navigate further
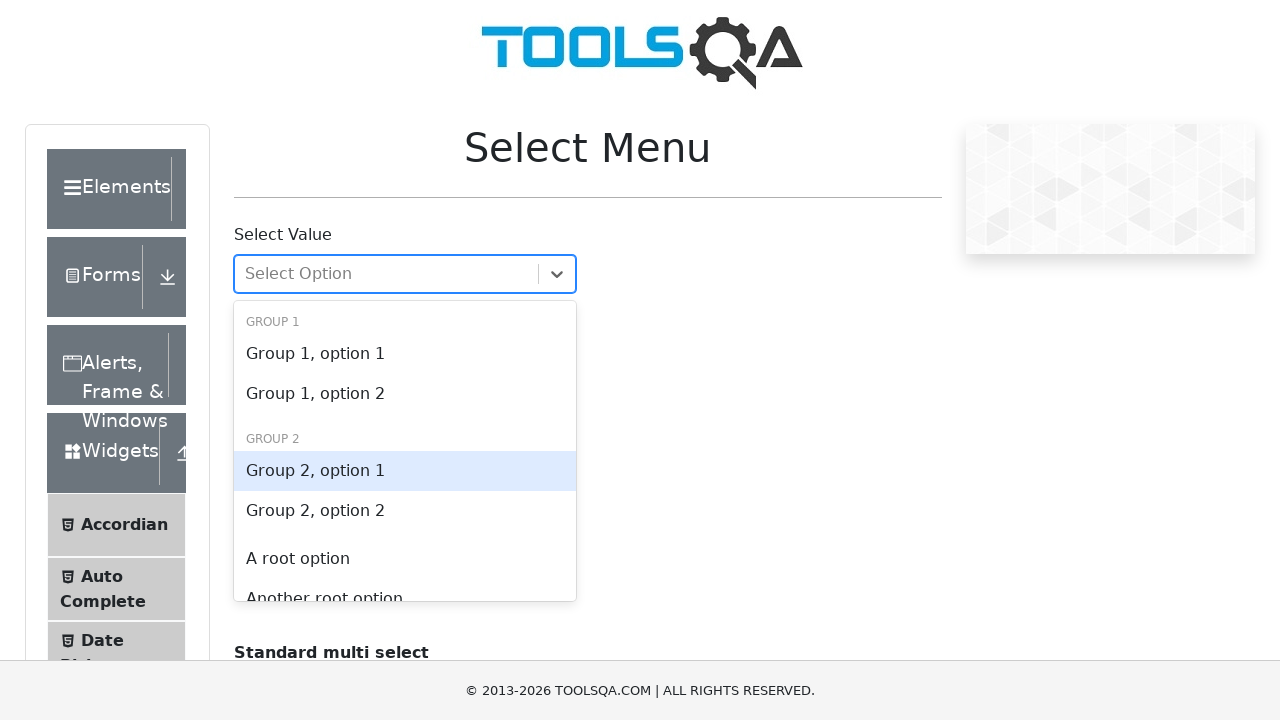

Pressed ArrowDown third time to reach Group 1, option 2
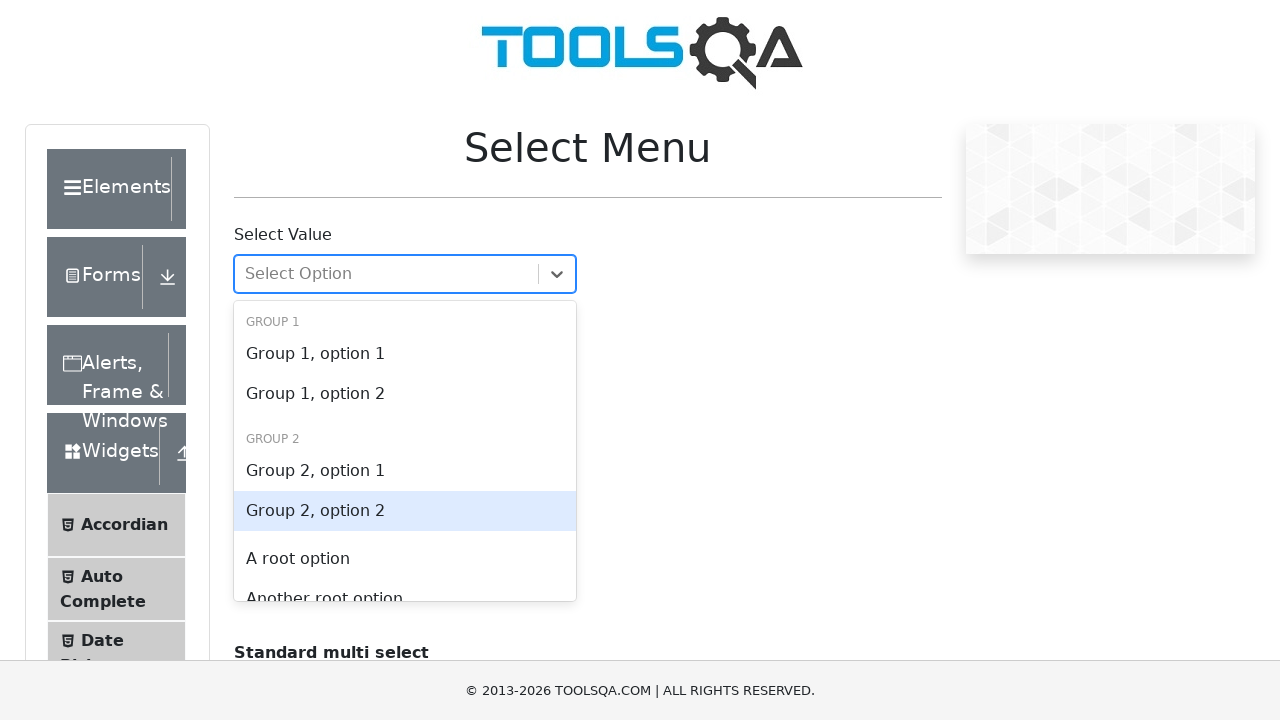

Pressed Enter to select Group 1, option 2
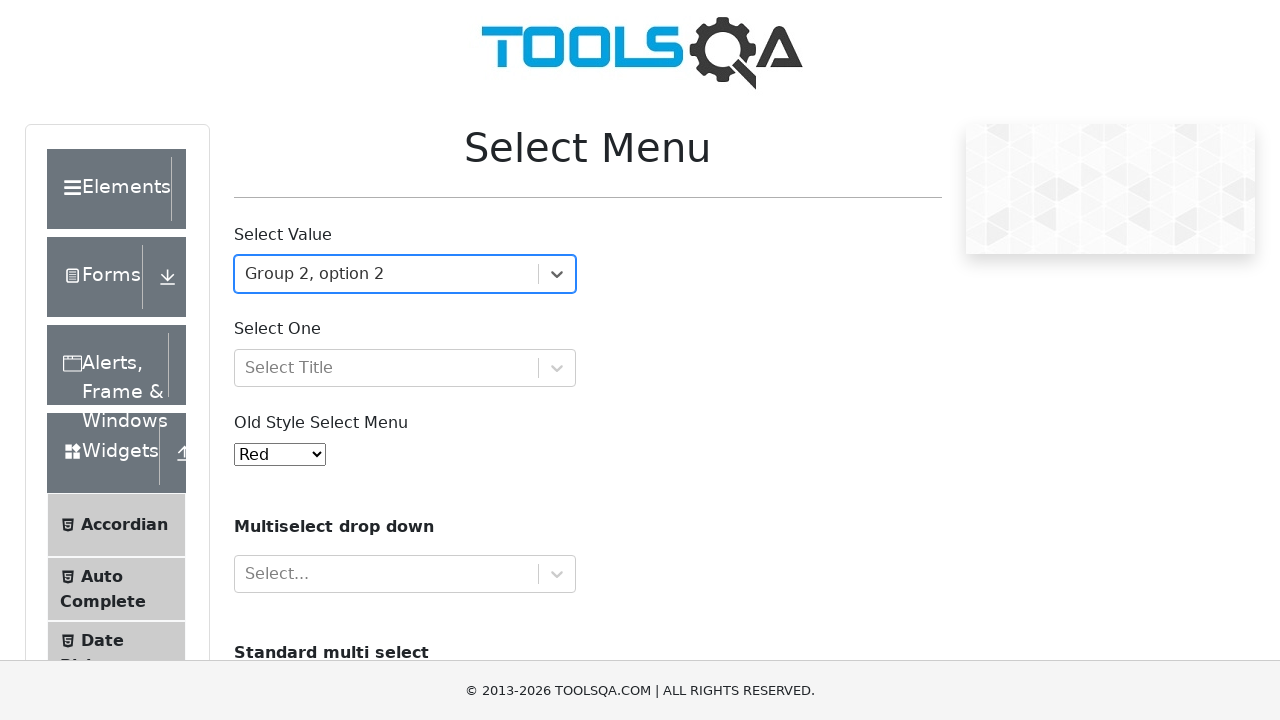

Clicked title dropdown to open it at (405, 368) on #selectOne
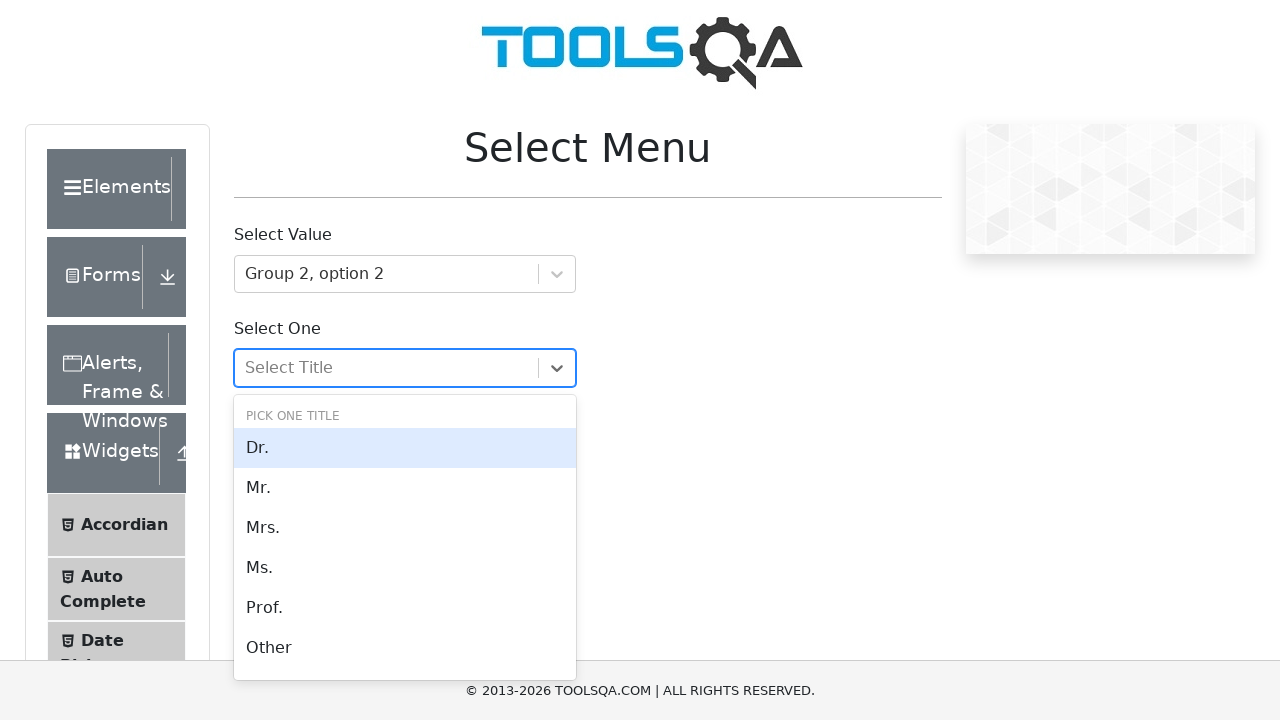

Pressed ArrowDown to navigate title dropdown options
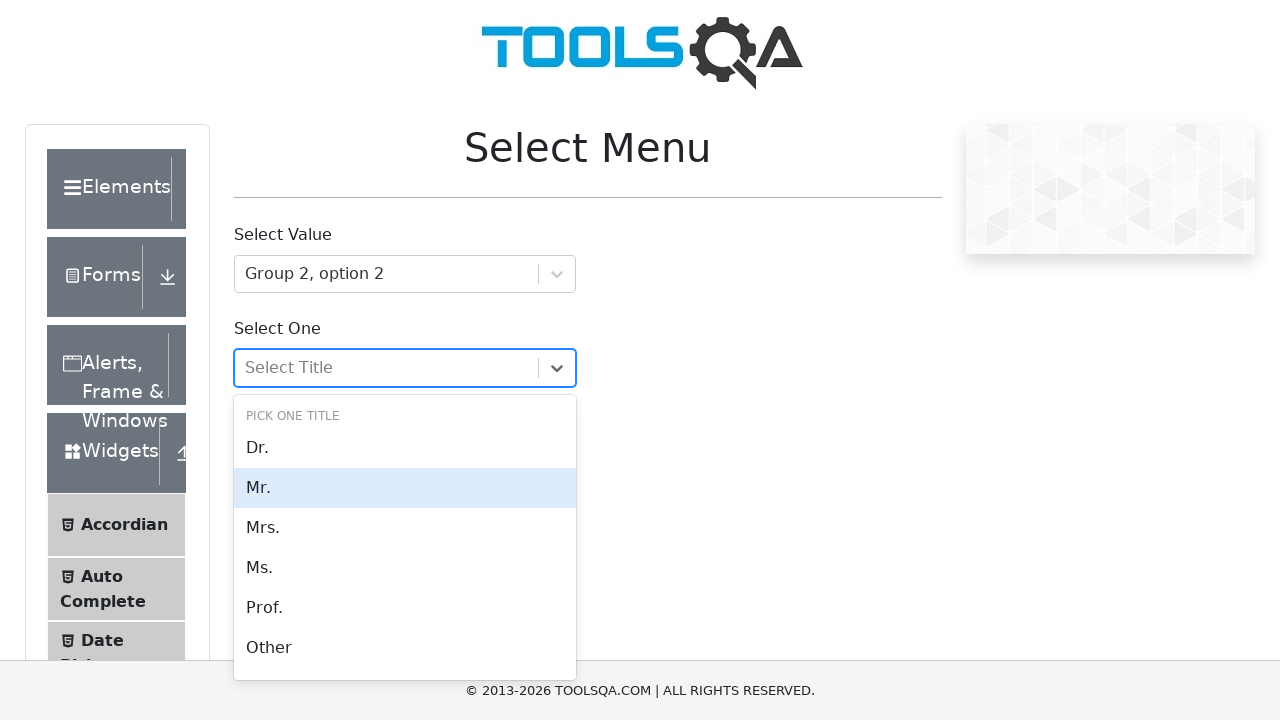

Pressed ArrowDown second time
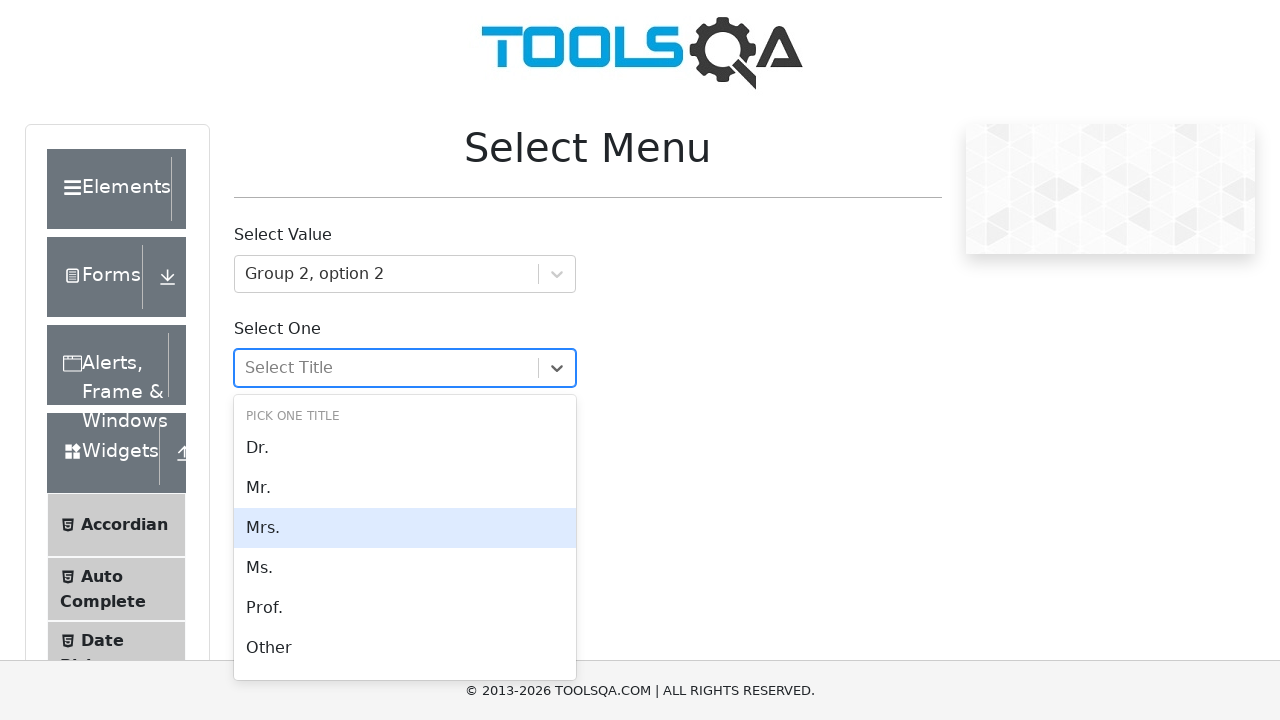

Pressed ArrowDown third time
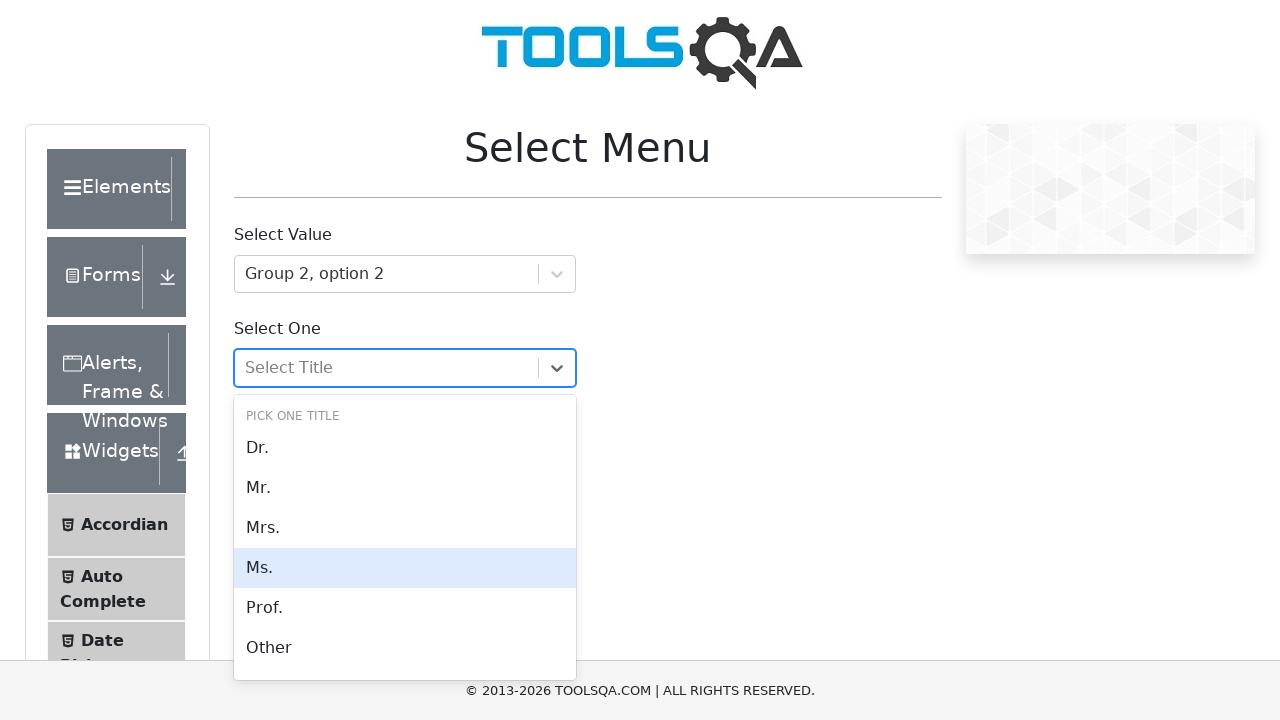

Pressed ArrowDown fourth time
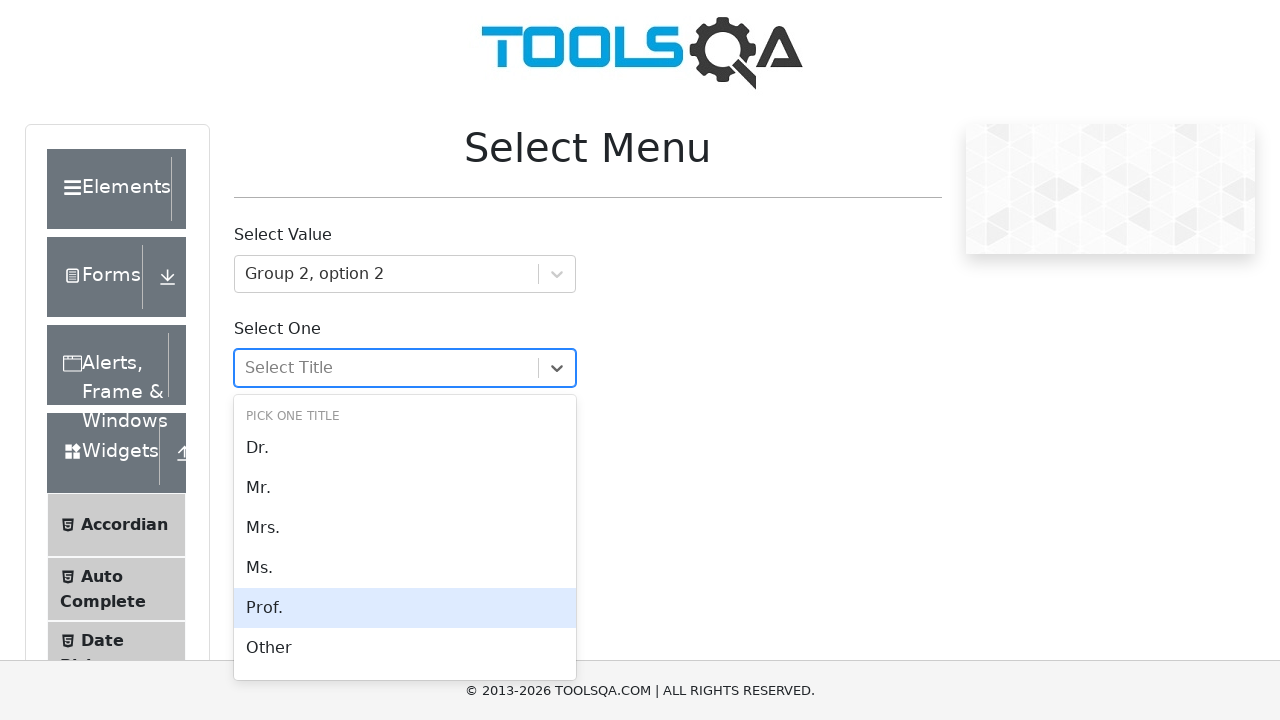

Pressed ArrowDown fifth time to reach desired option
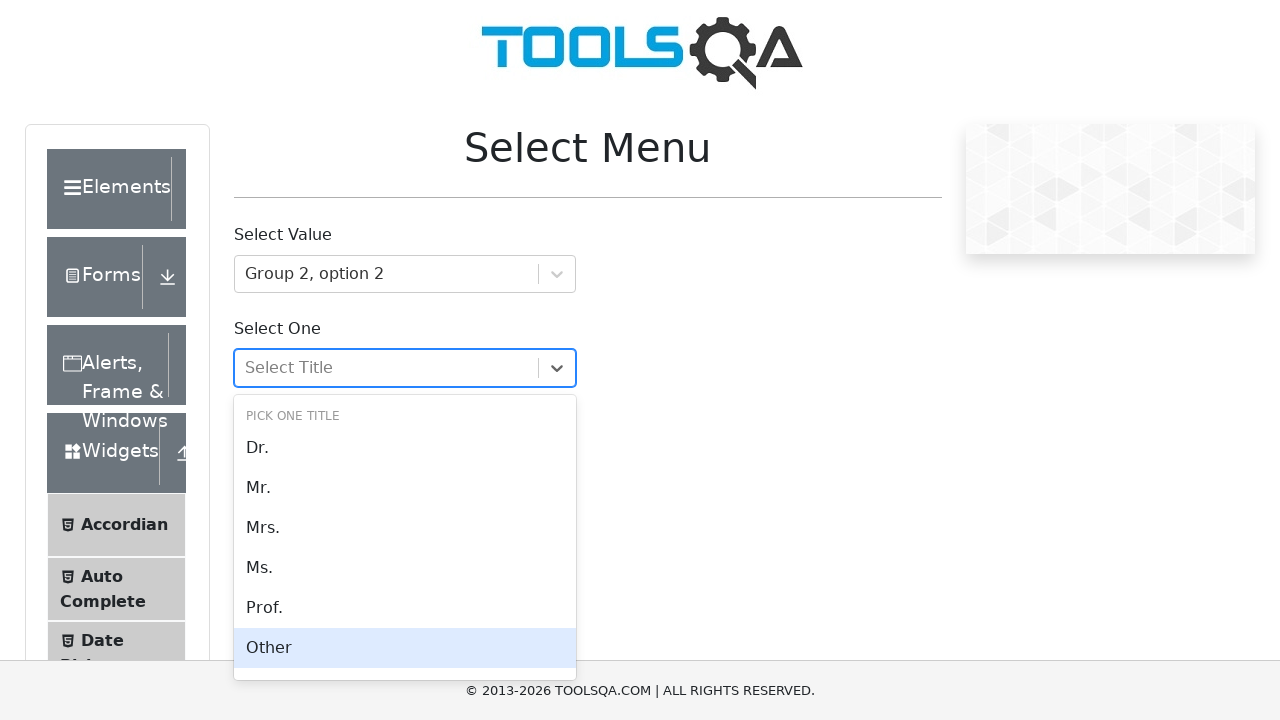

Pressed Enter to select the title dropdown option
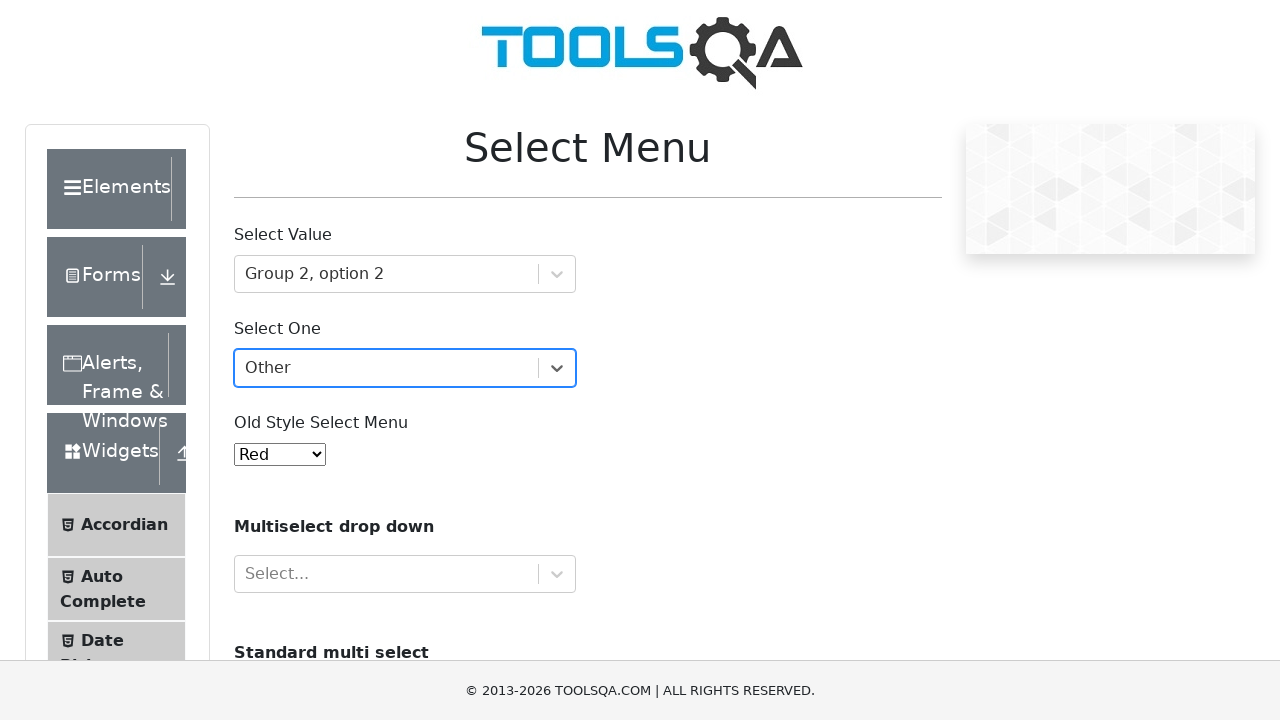

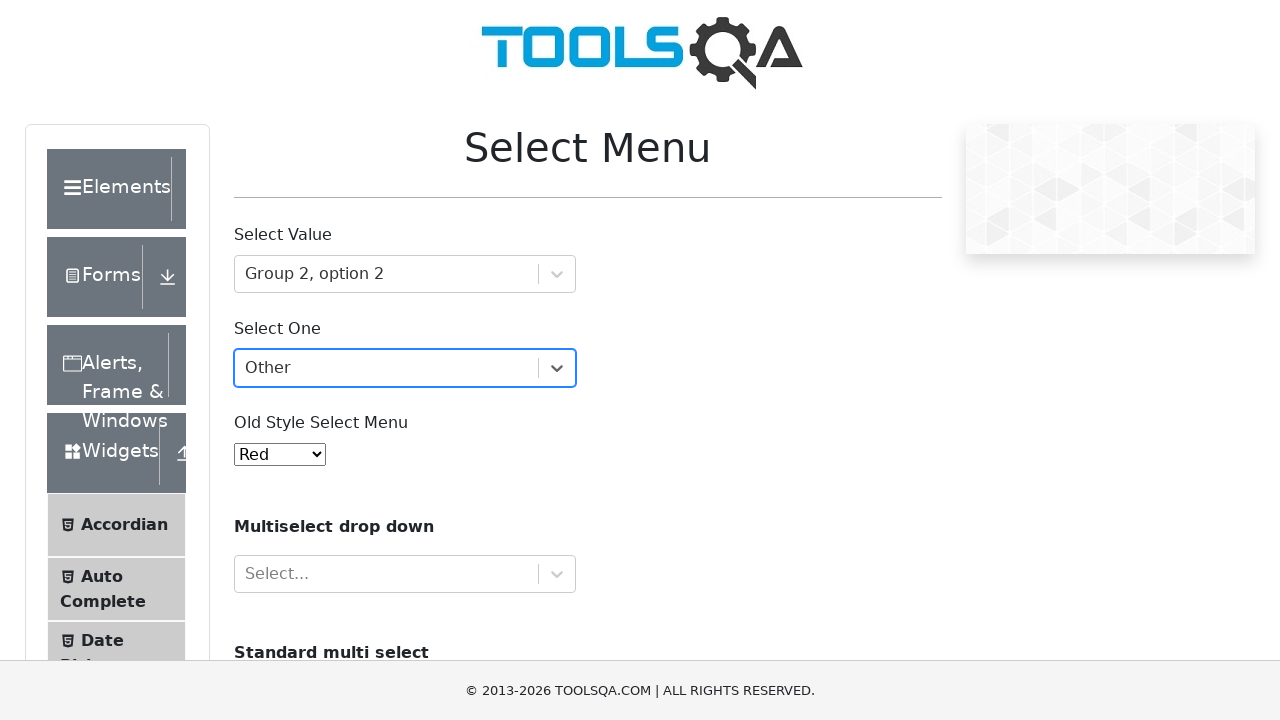